Tests aliasing a network request by clicking a button that triggers an API call and verifying the response status

Starting URL: https://example.cypress.io/commands/aliasing

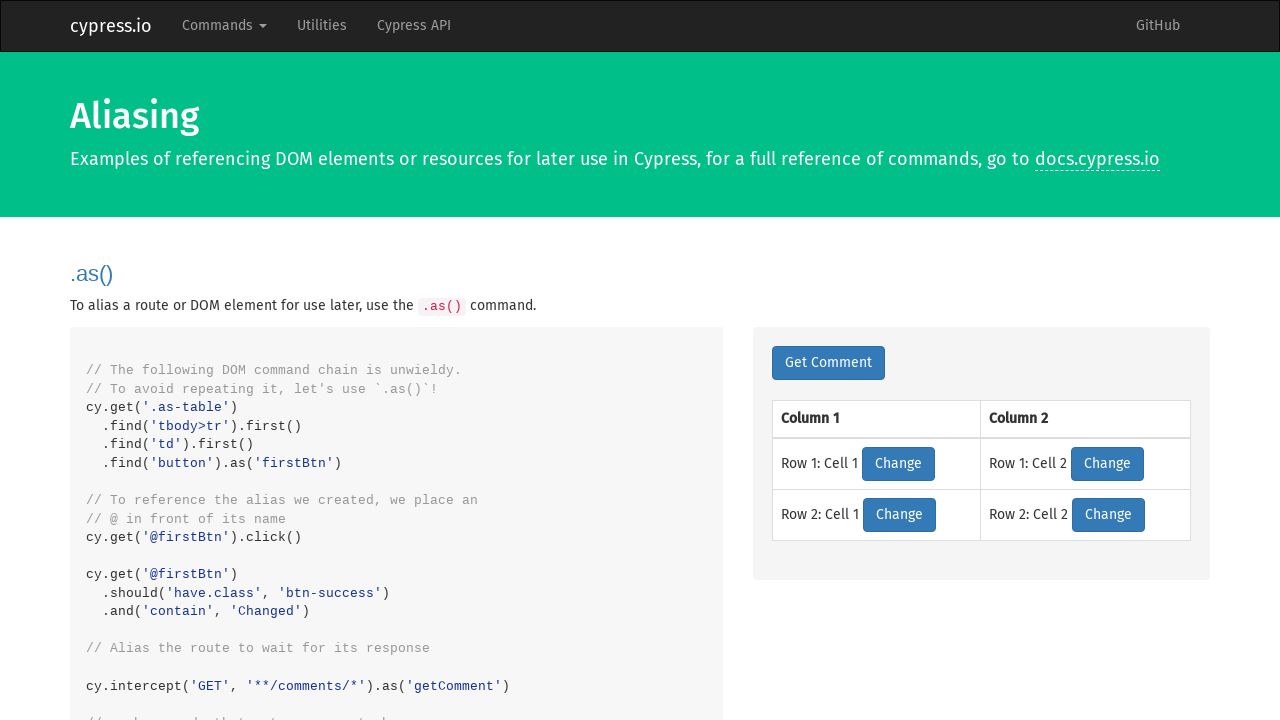

Clicked network button to trigger API call and captured network response at (828, 363) on .network-btn
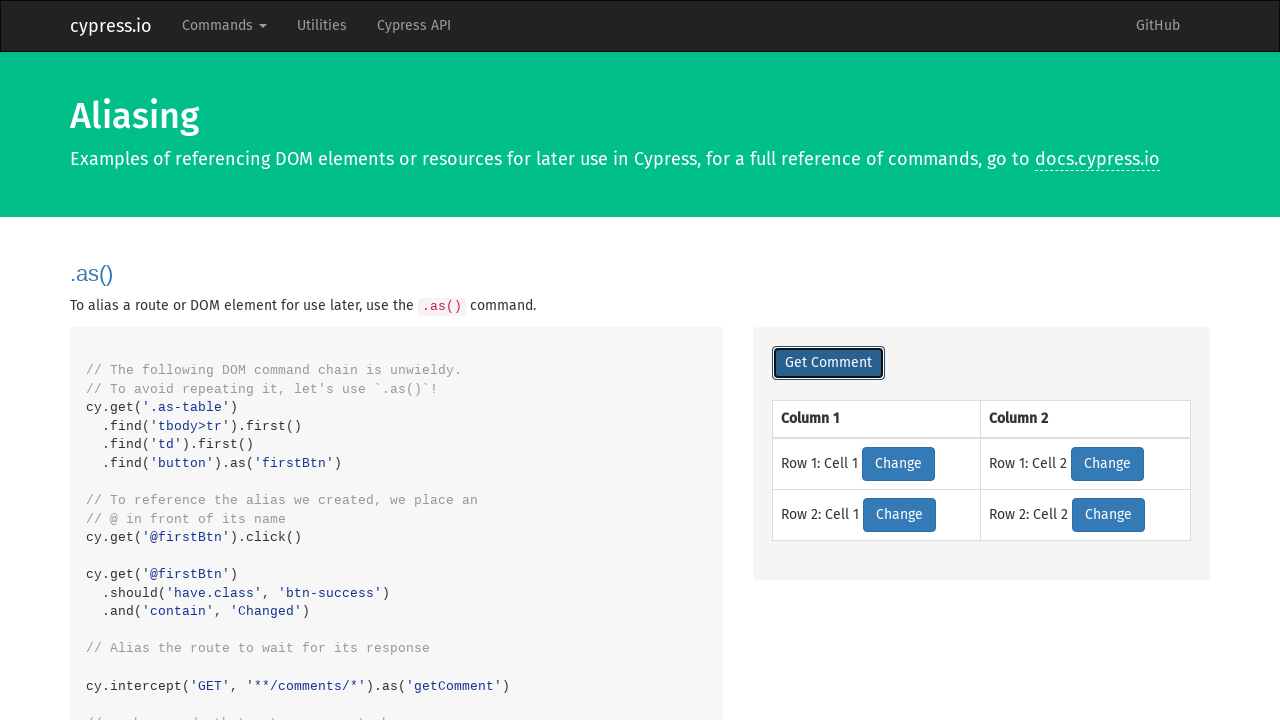

Retrieved network response object
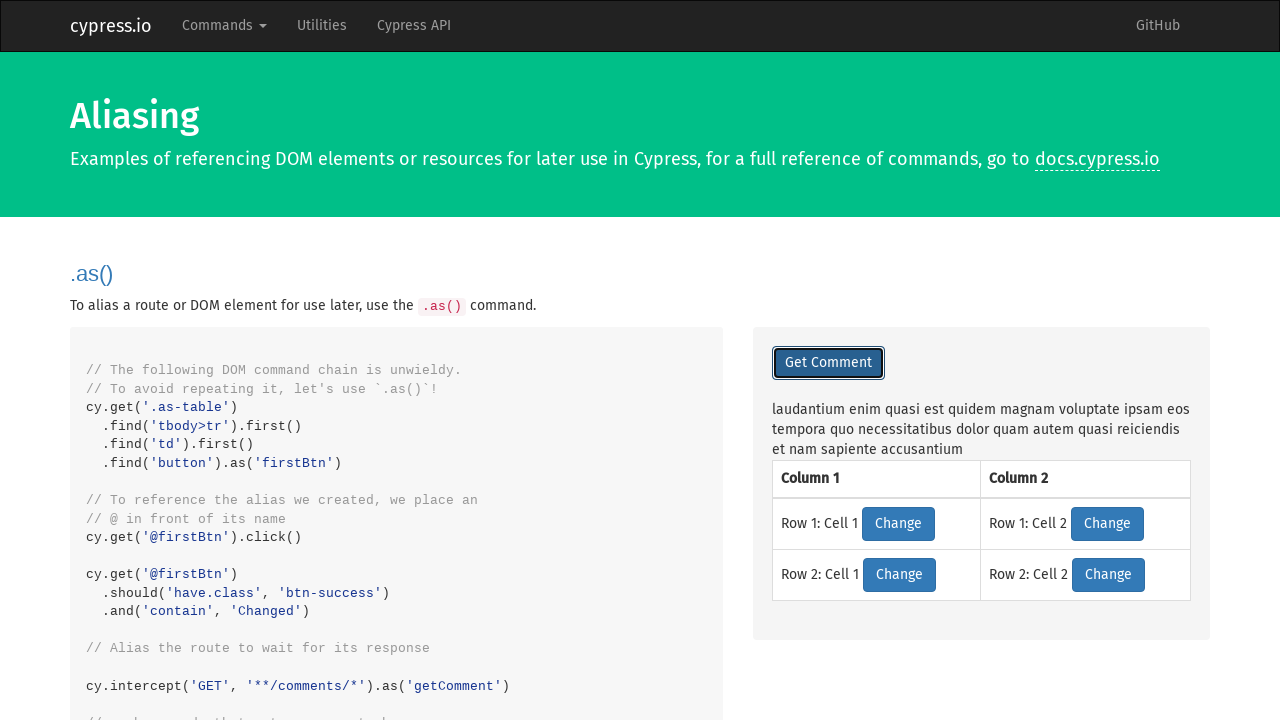

Verified API response status is 200
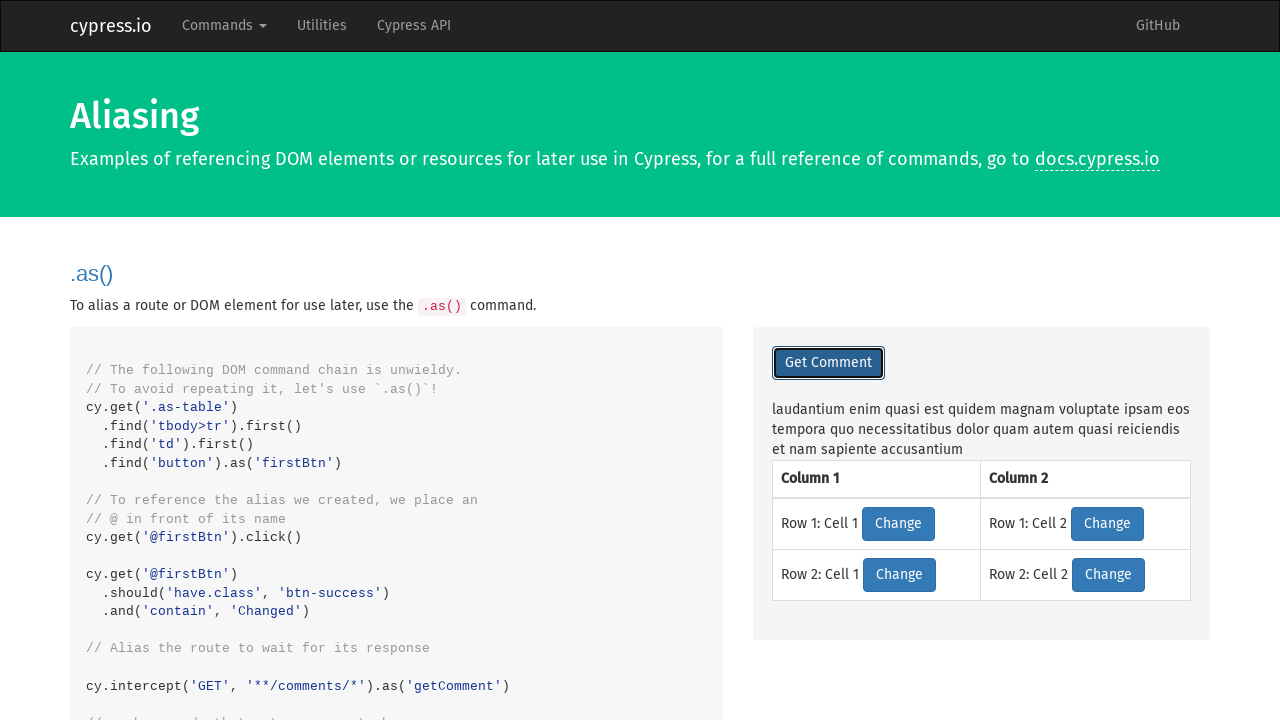

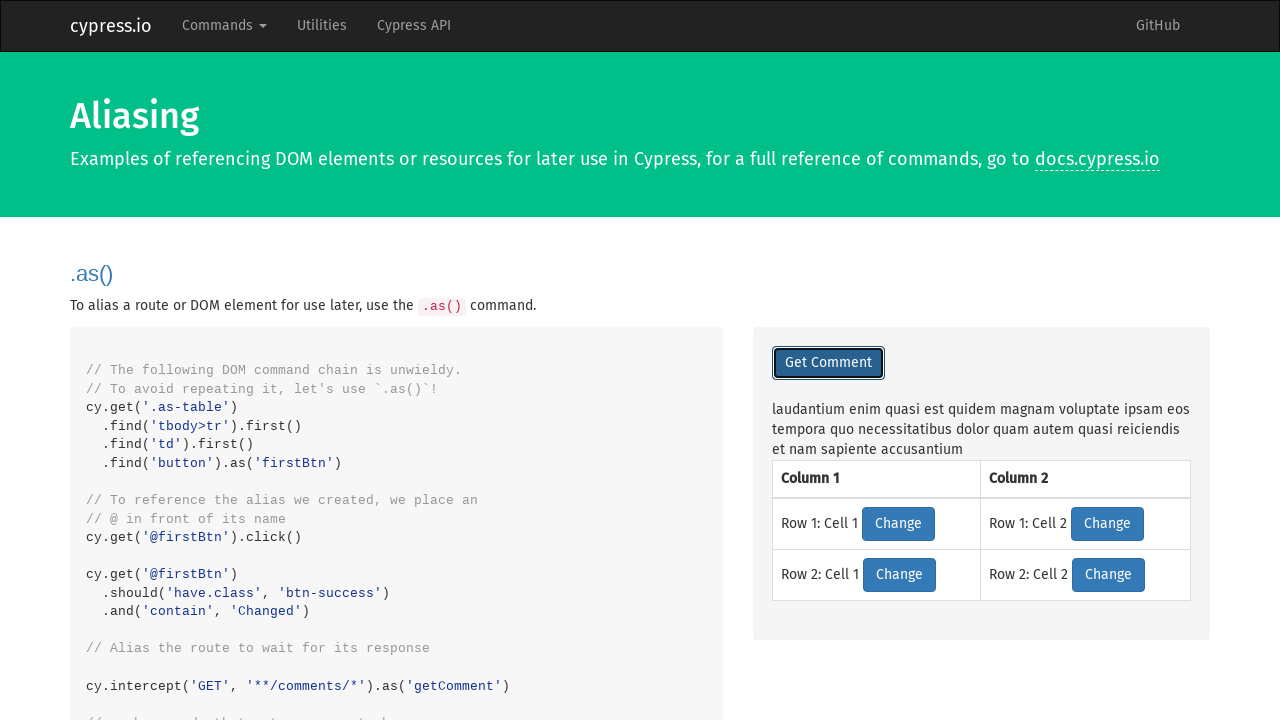